Tests various text input fields including typing, appending text, clearing fields, and verifying disabled states

Starting URL: https://leafground.com/input.xhtml

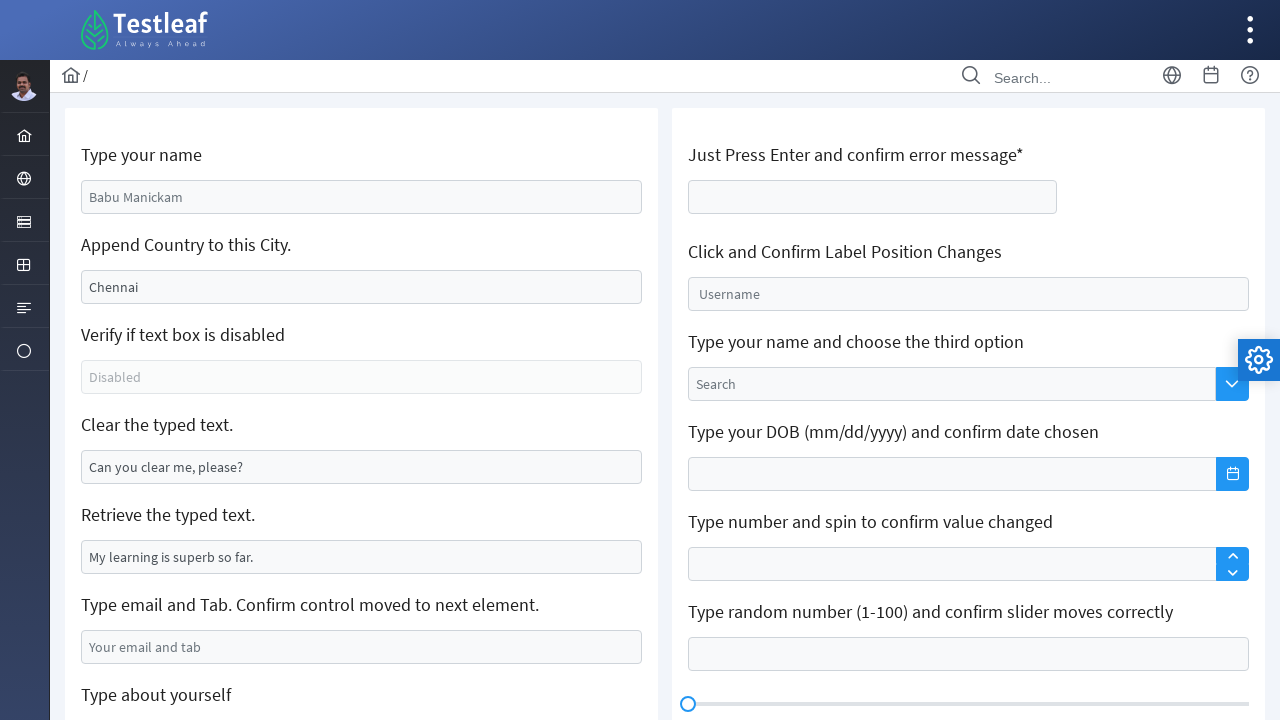

Filled name field with 'test user' on input#j_idt88\:name
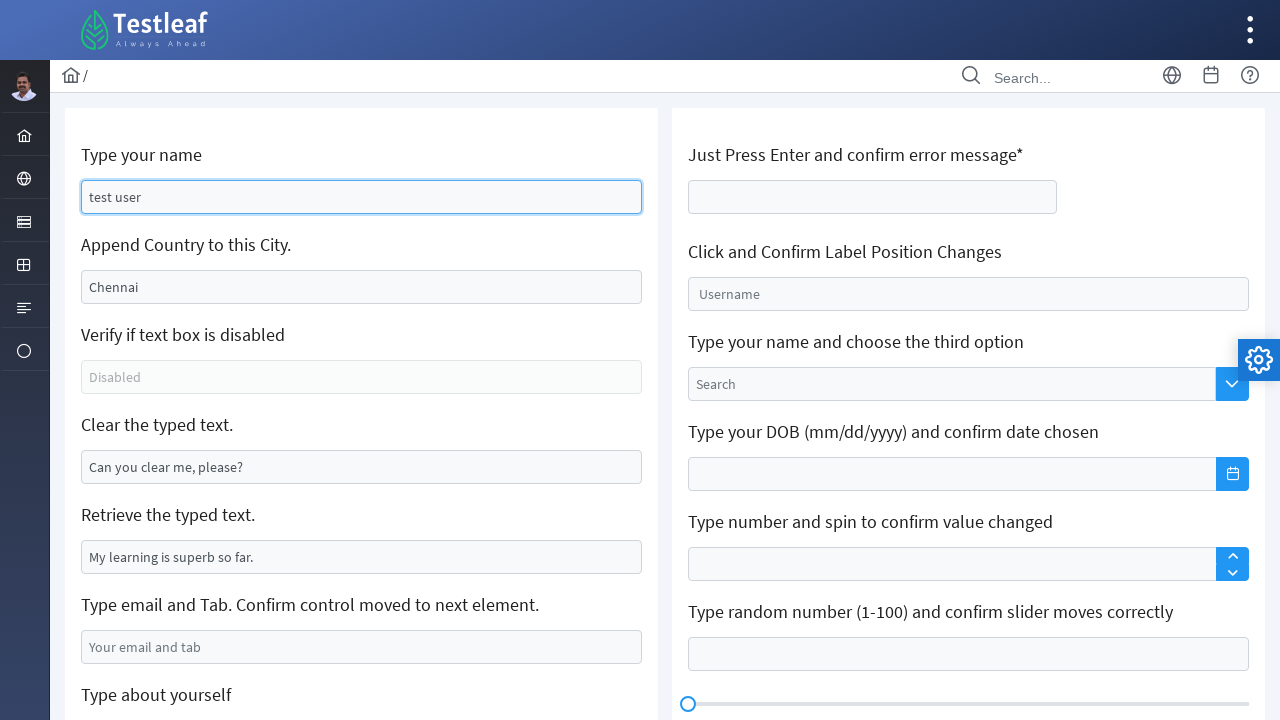

Appended ' India' to second input field on input#j_idt88\:j_idt91
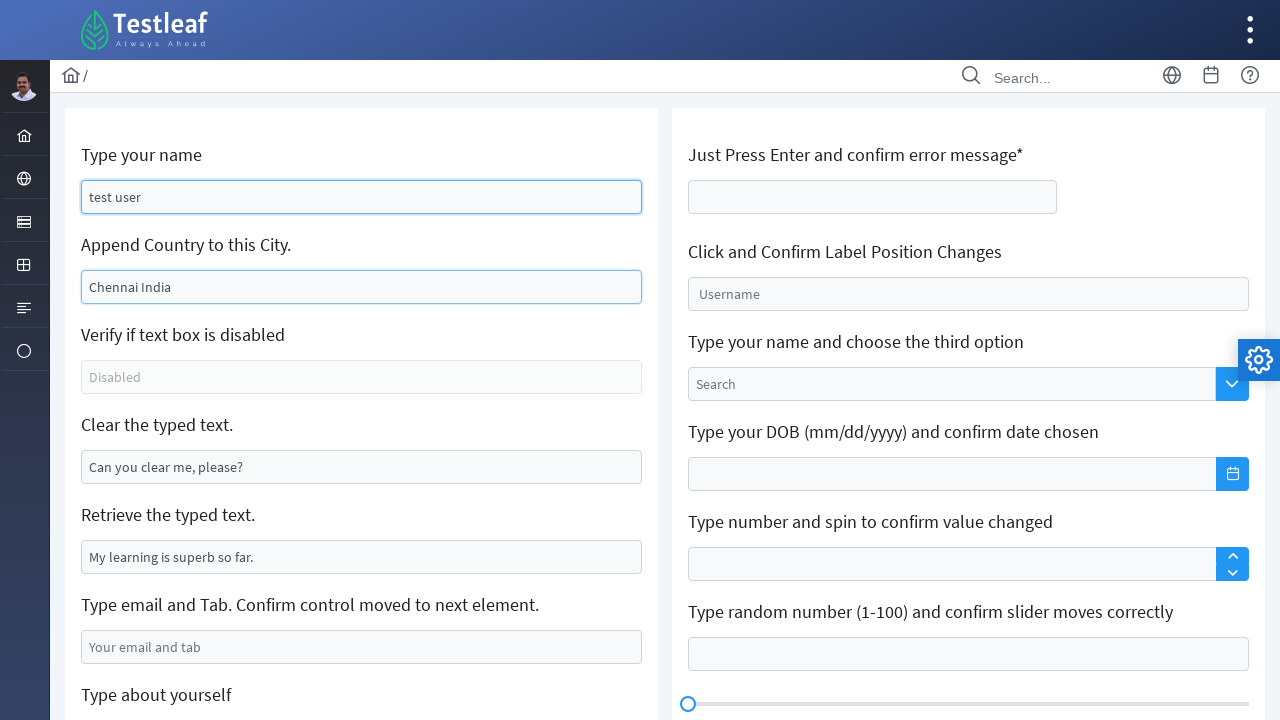

Cleared the clearable text field on input#j_idt88\:j_idt95
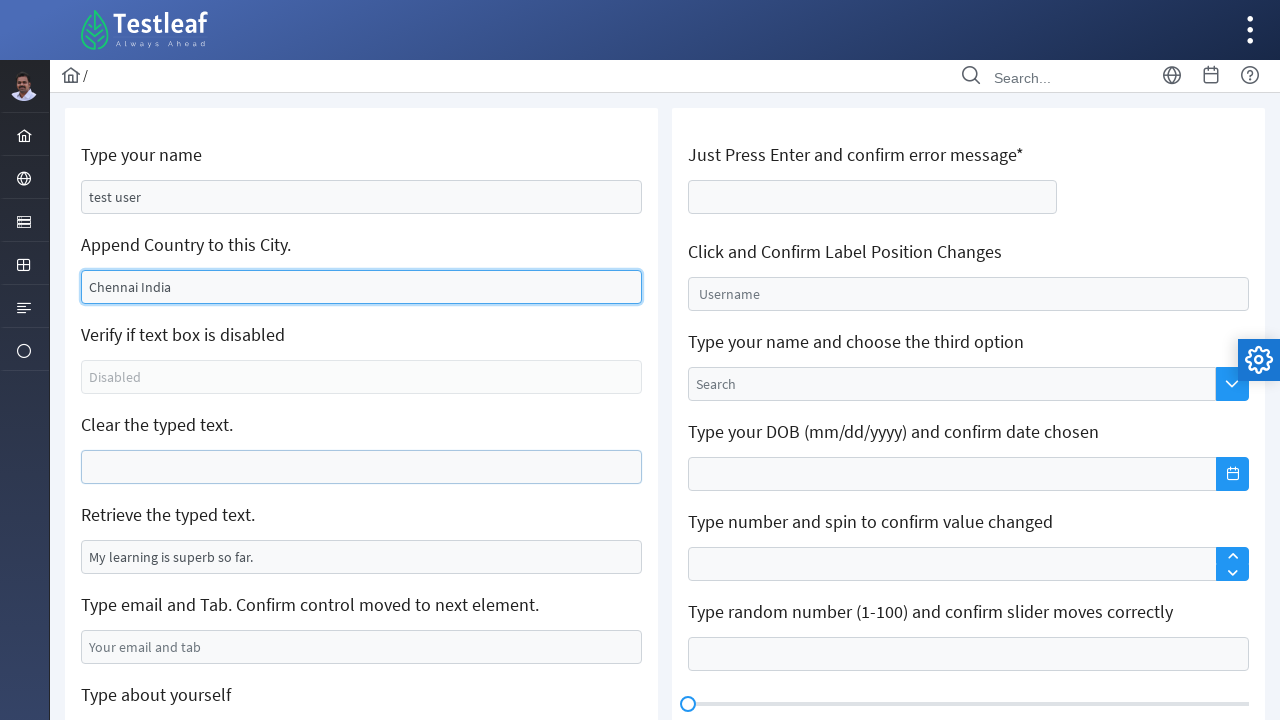

Waited for disabled field to be present
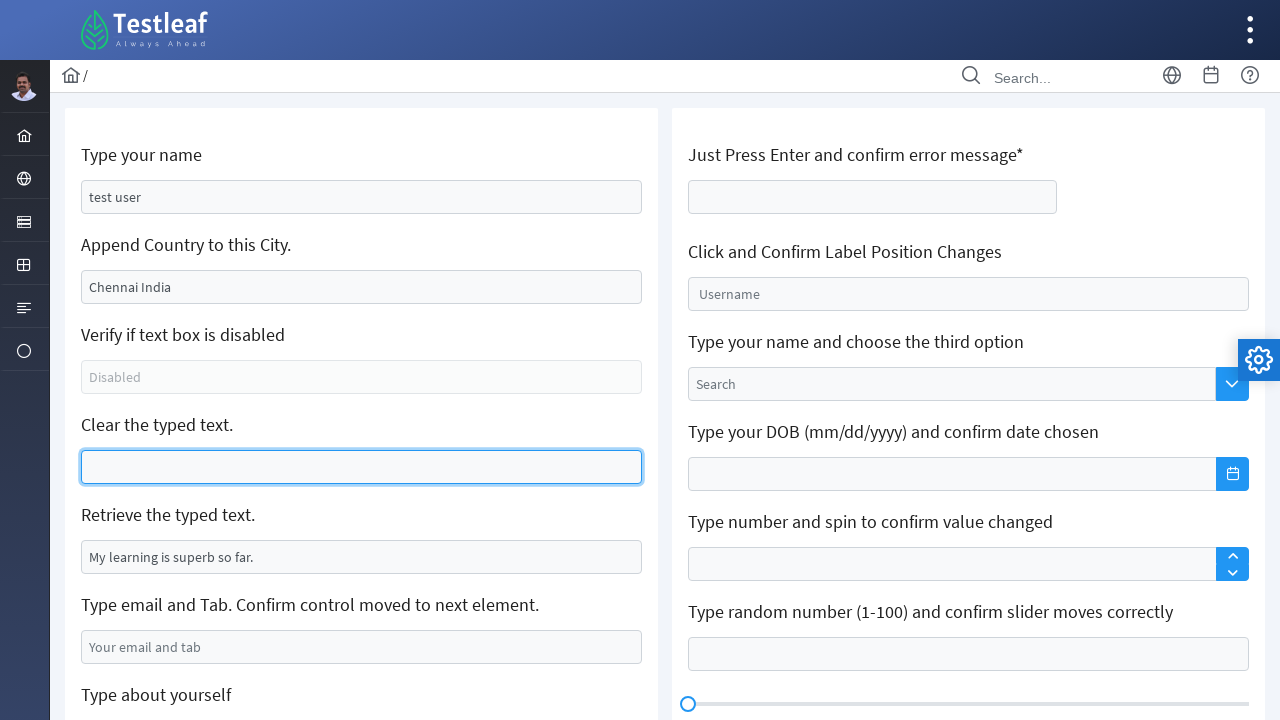

Waited for retrieve value field to be present
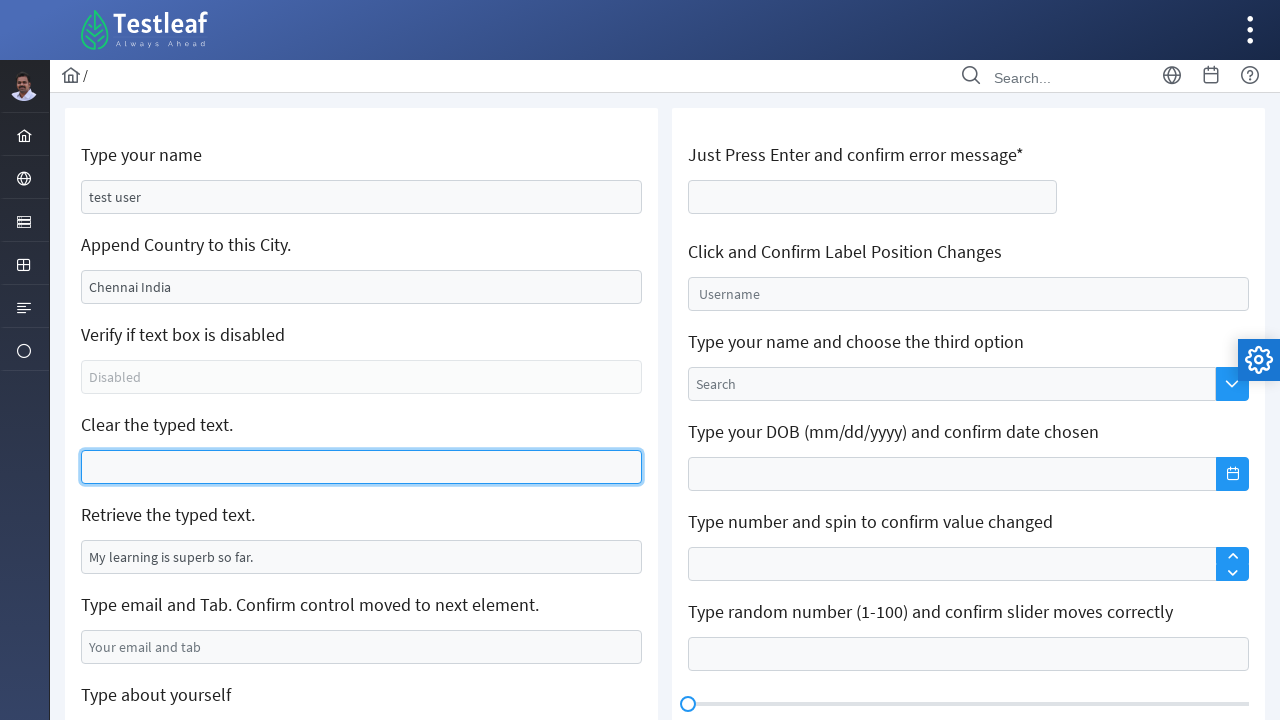

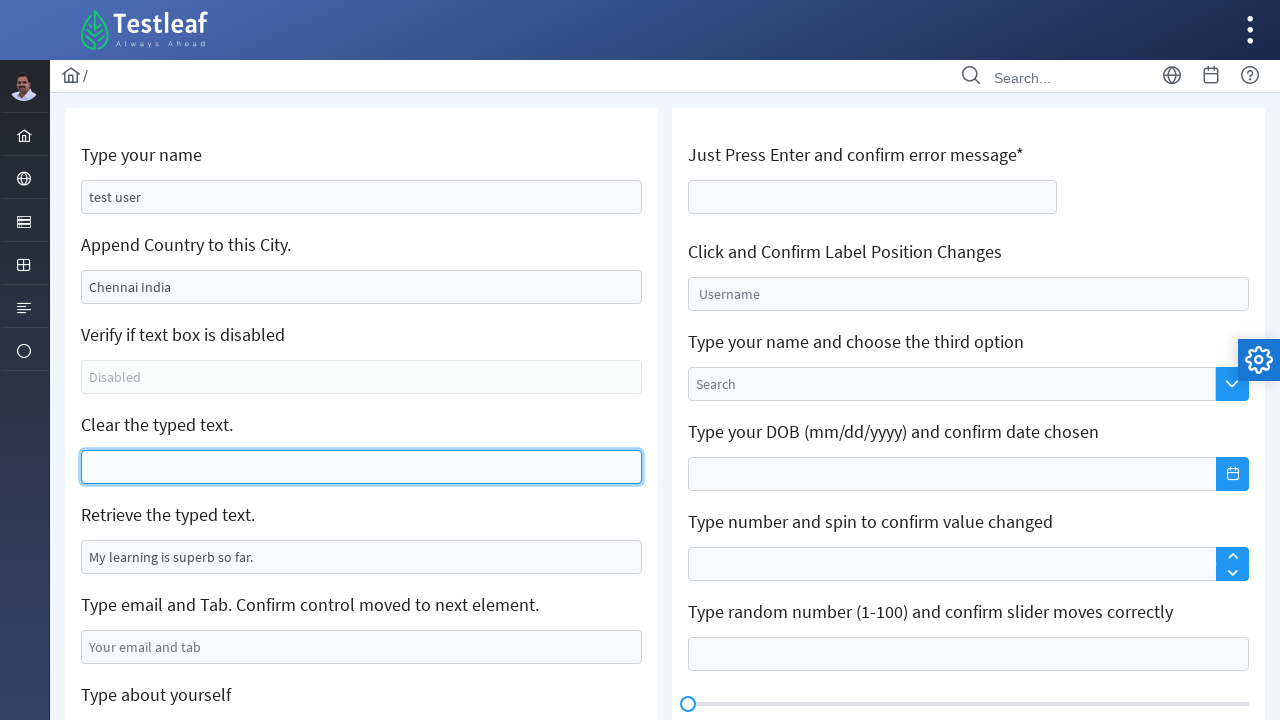